Tests the CME Group trading hours page by interacting with the filter dropdown menu, cycling through available filter options, and verifying that trading hours table data loads for each filter selection.

Starting URL: https://www.cmegroup.com/trading-hours.html

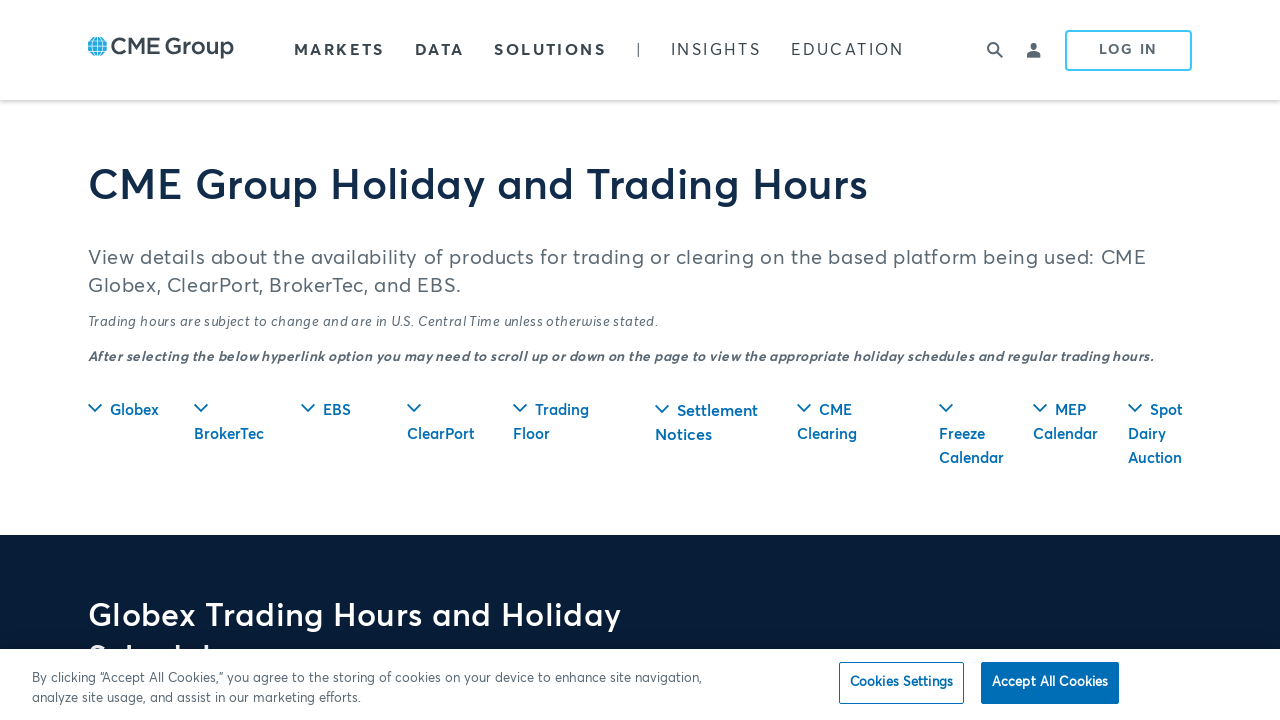

Filter dropdown menu selector loaded
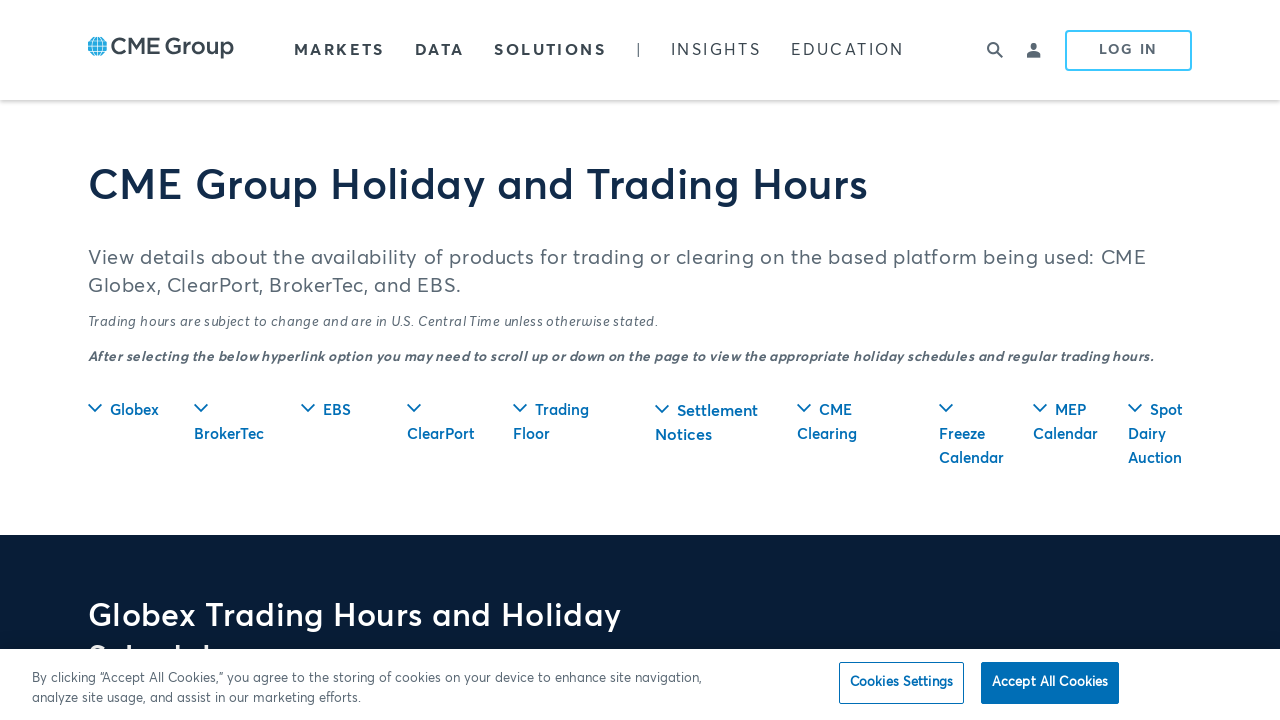

Clicked dropdown menu to reveal filter options at (238, 360) on div.reverse.holidays.filter-section div.universal-dropdown.filter-menu
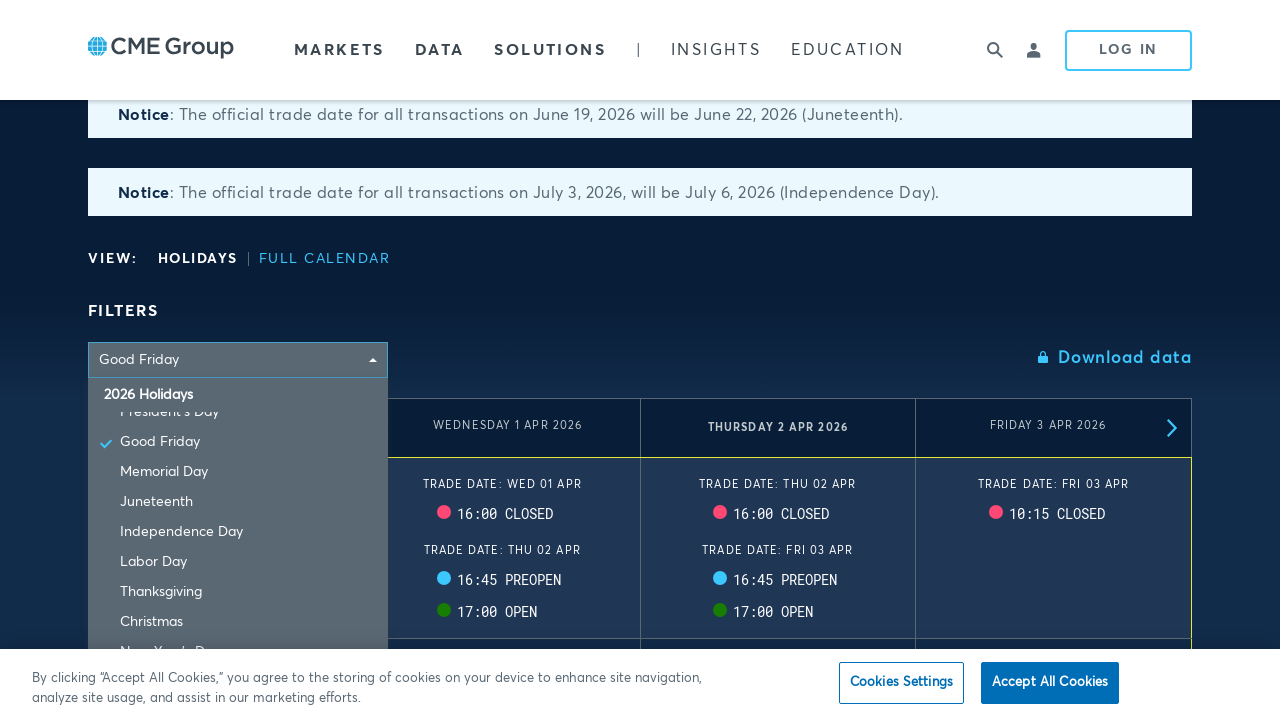

Dropdown menu appeared with filter options
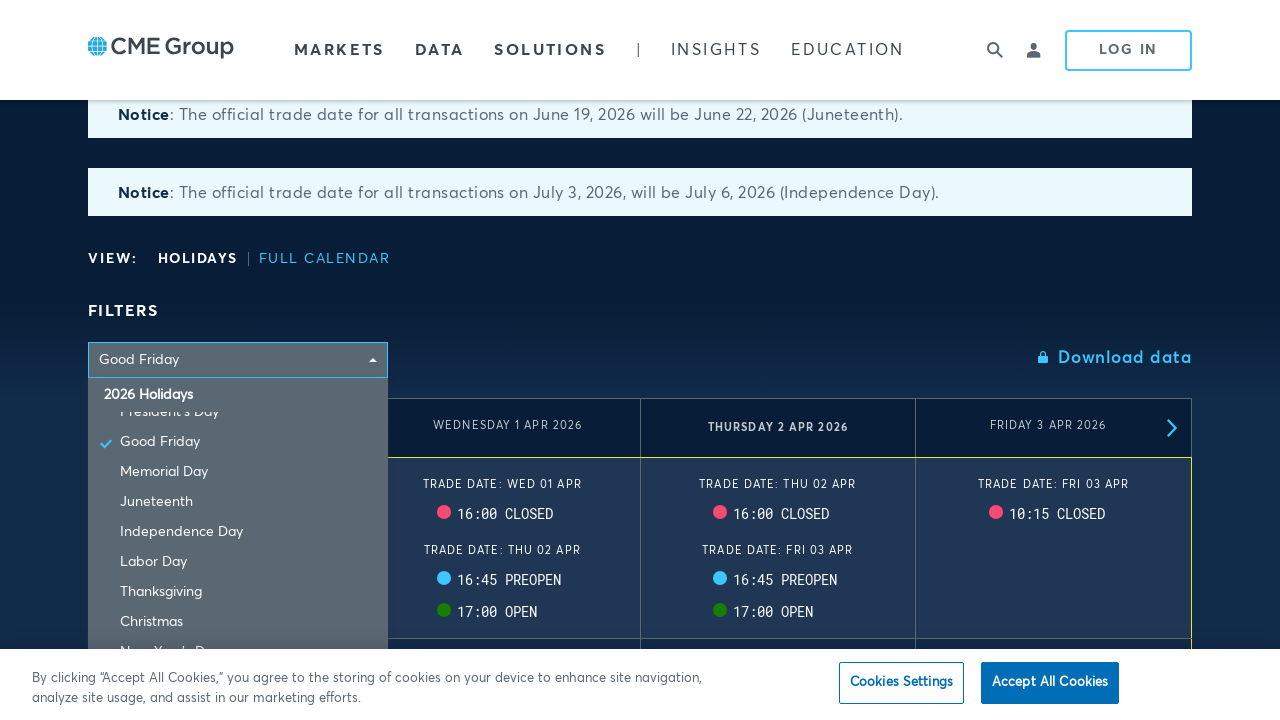

Found 13 filter options in dropdown
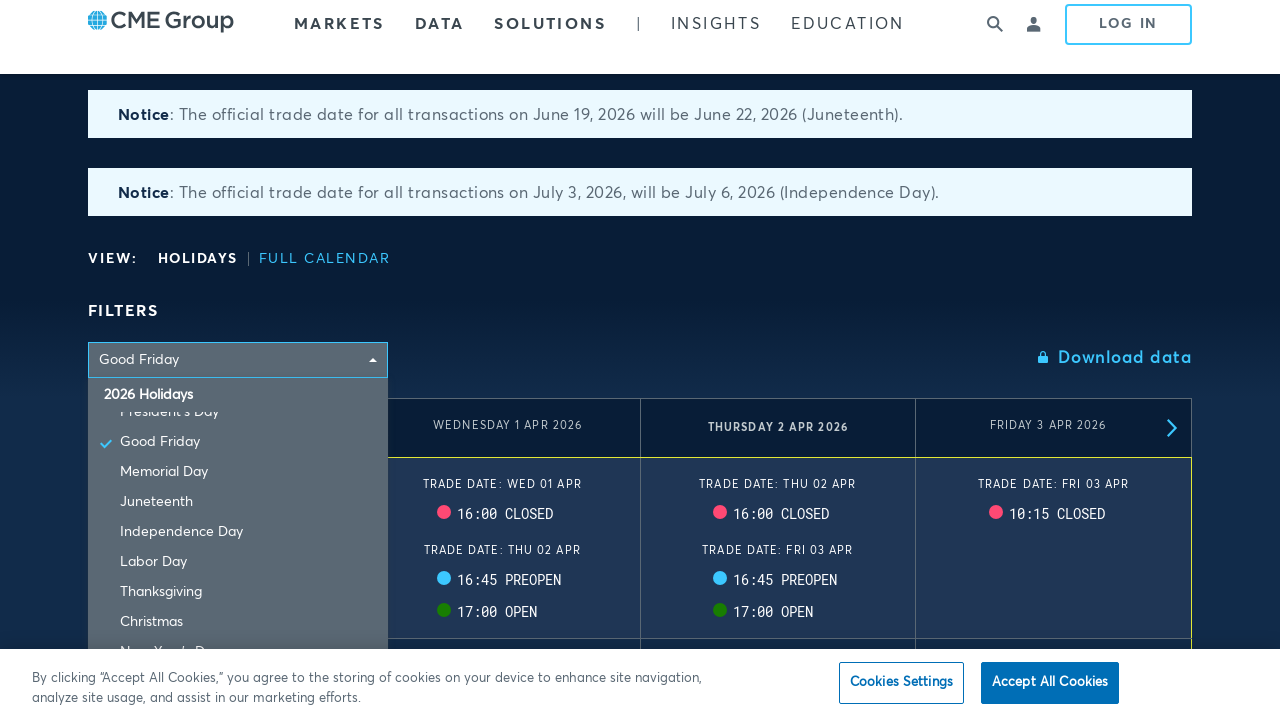

Clicked filter option 1
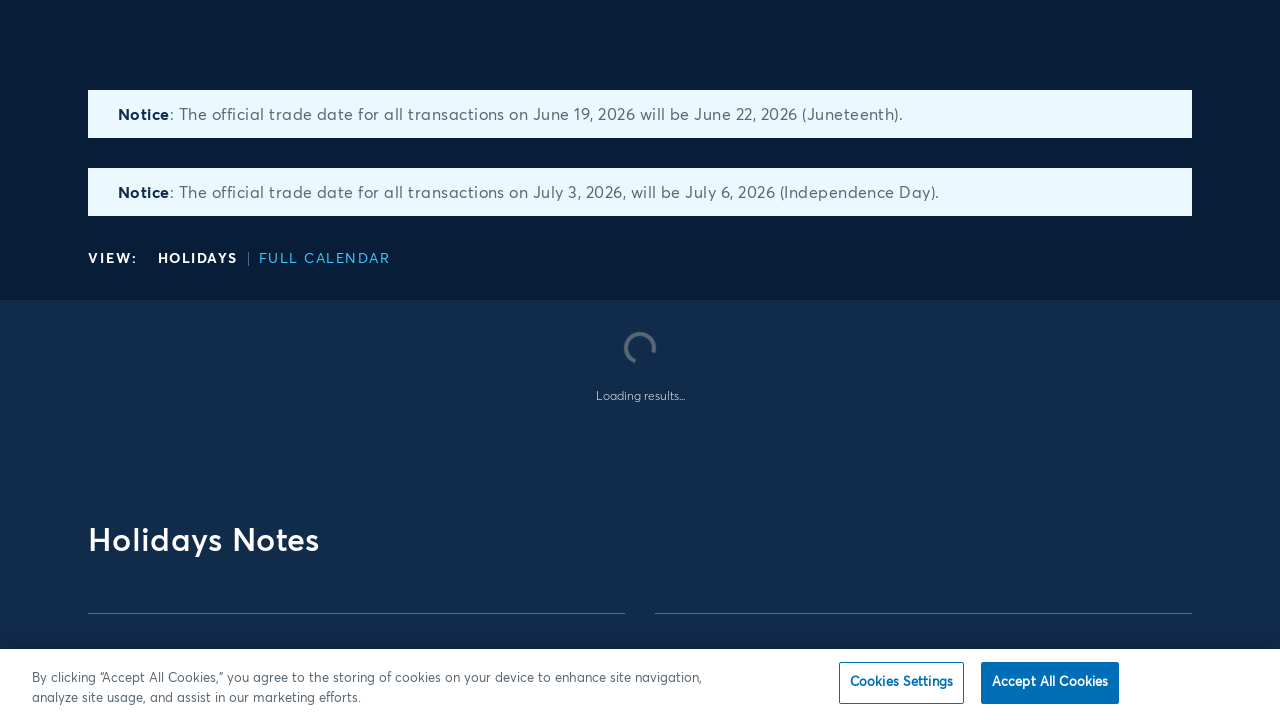

Trading hours table loaded for filter 1
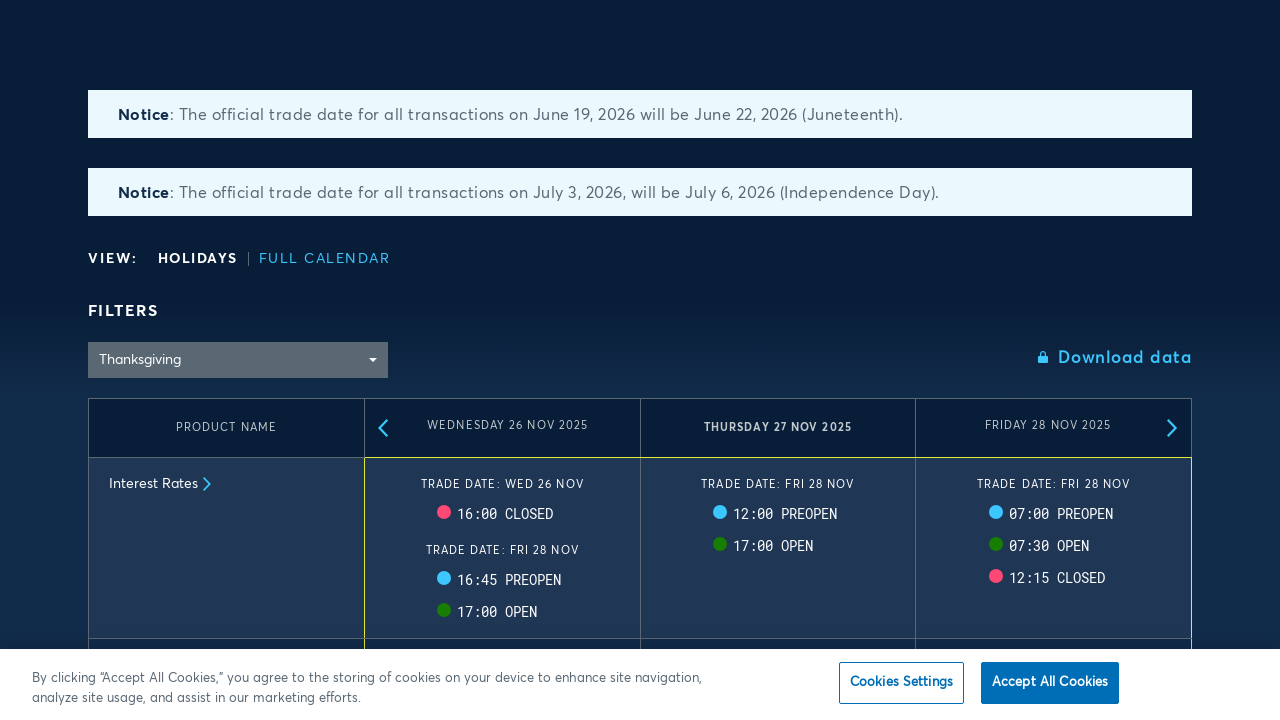

Verified 10 trading hours rows in table
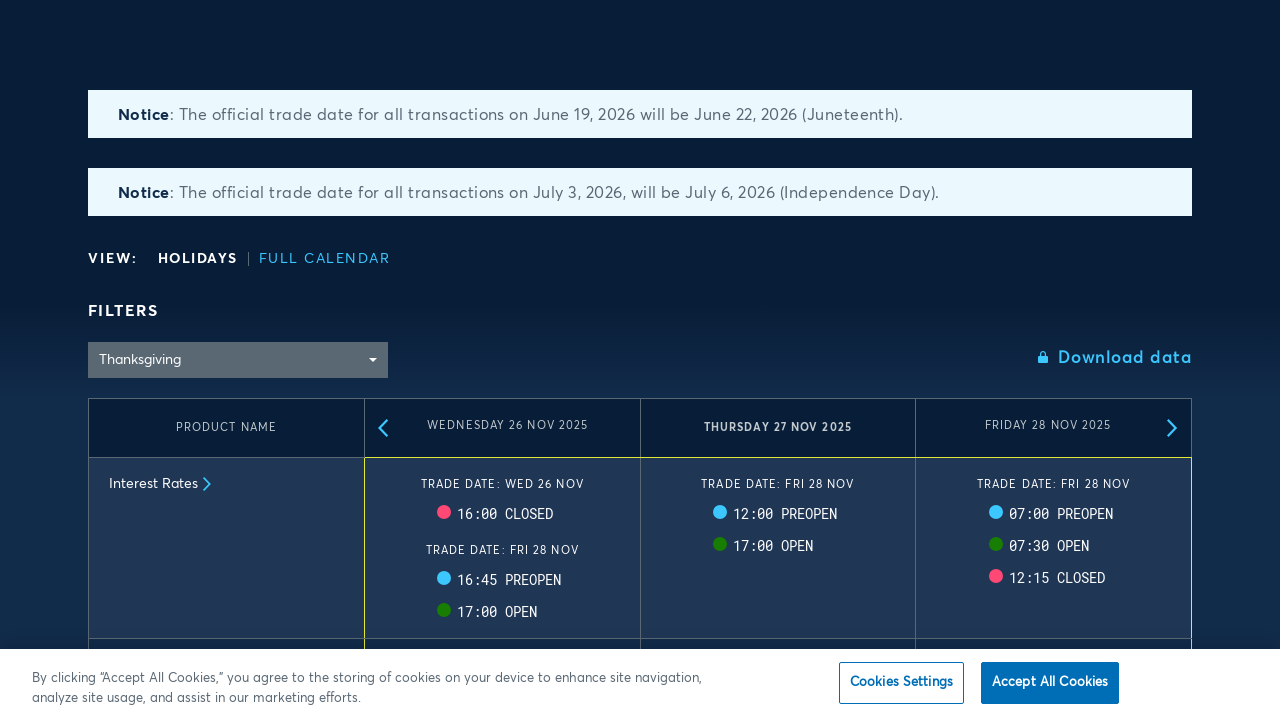

Reopened dropdown menu for next filter selection at (238, 360) on div.reverse.holidays.filter-section div.universal-dropdown.filter-menu
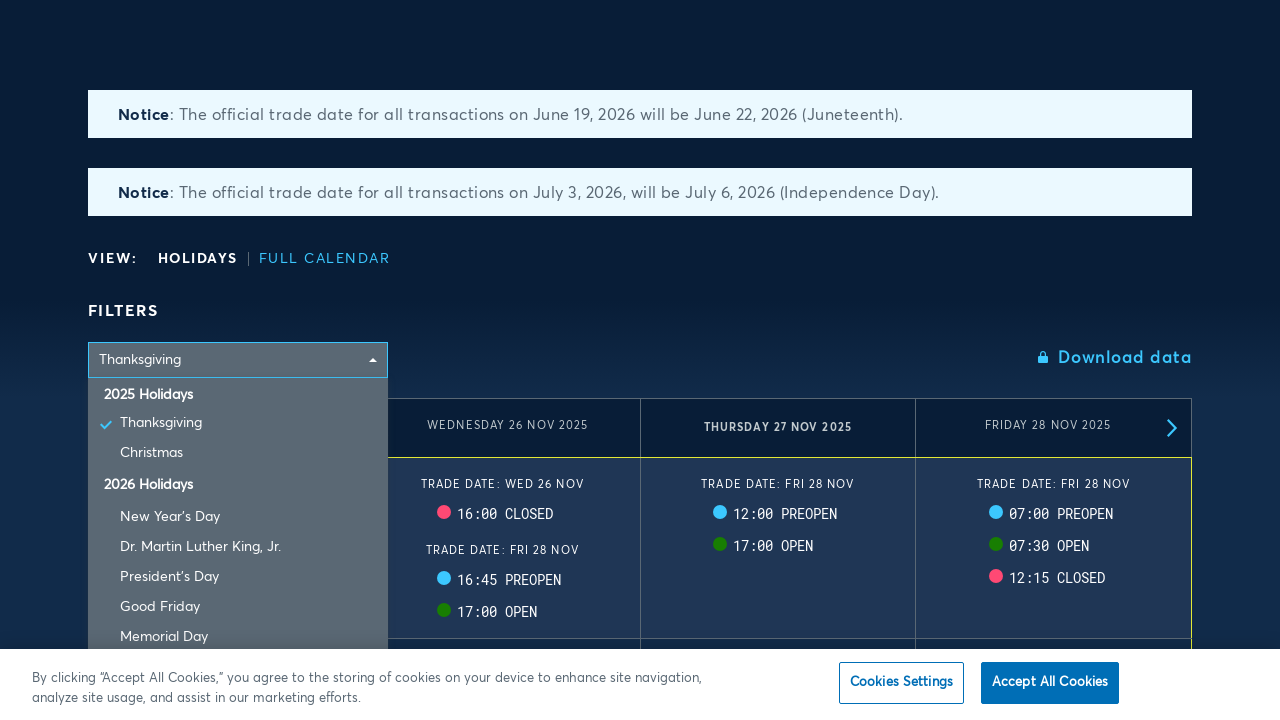

Dropdown menu appeared again
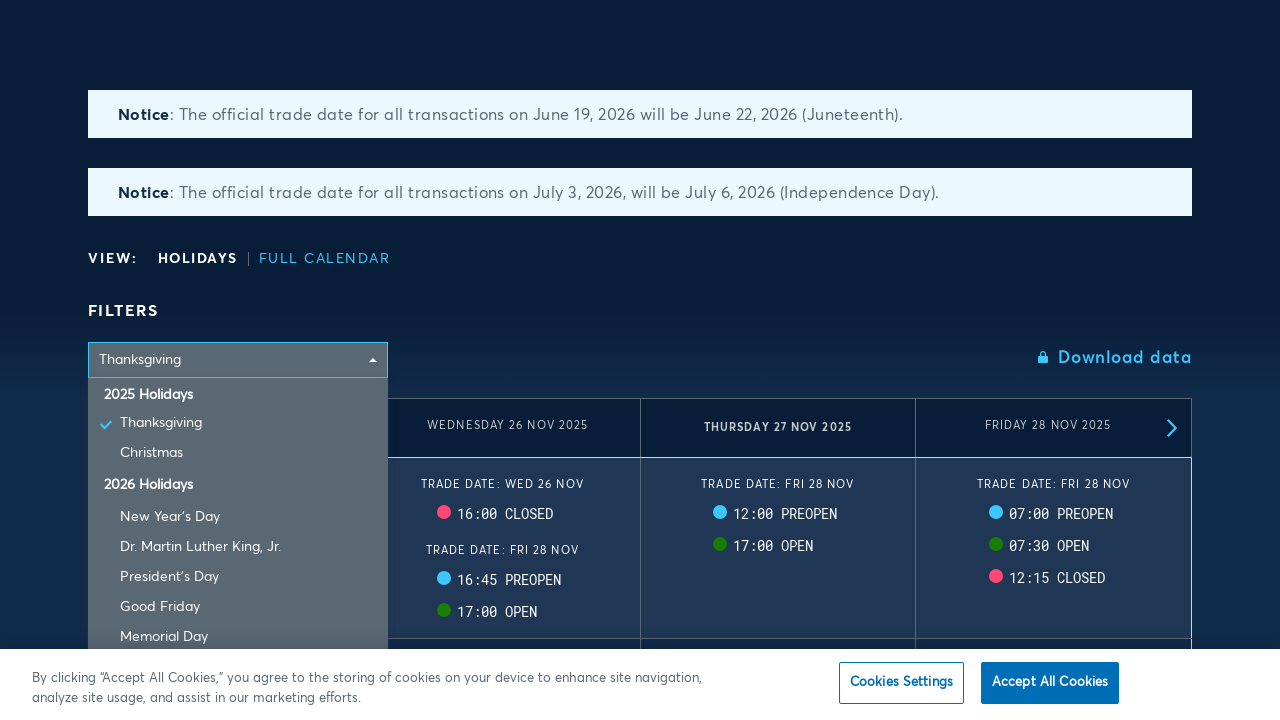

Clicked filter option 2
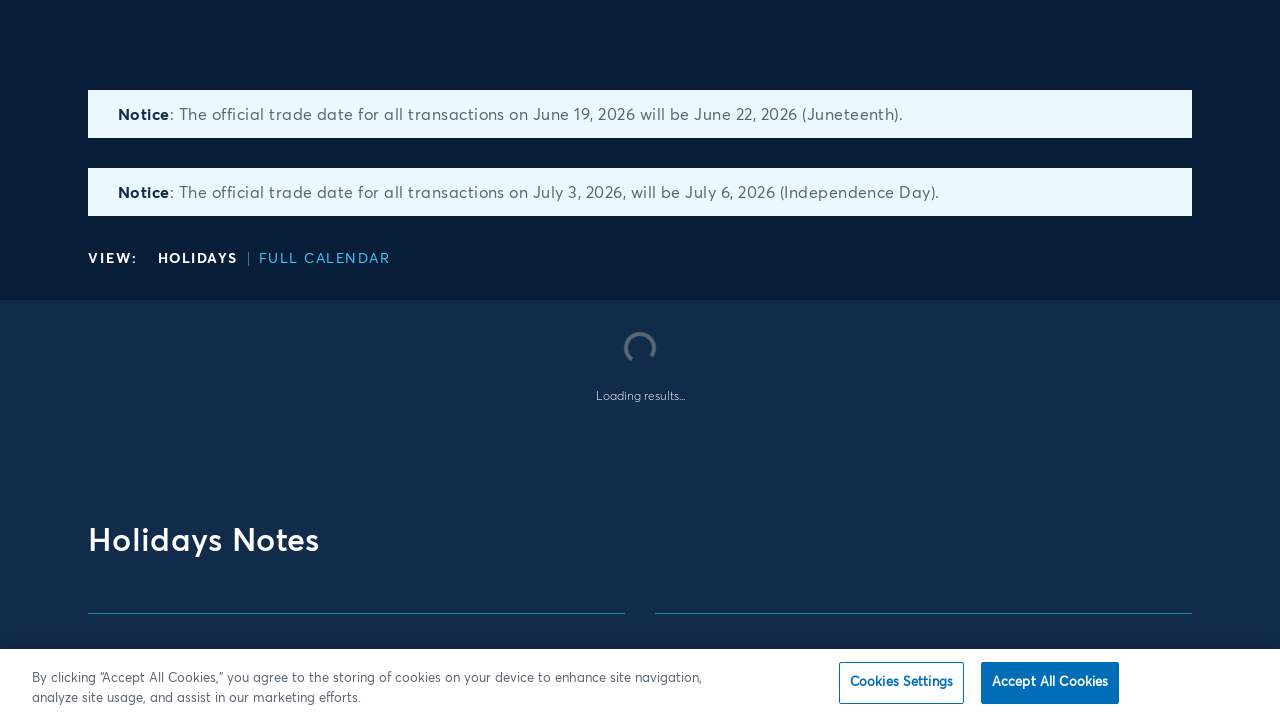

Trading hours table loaded for filter 2
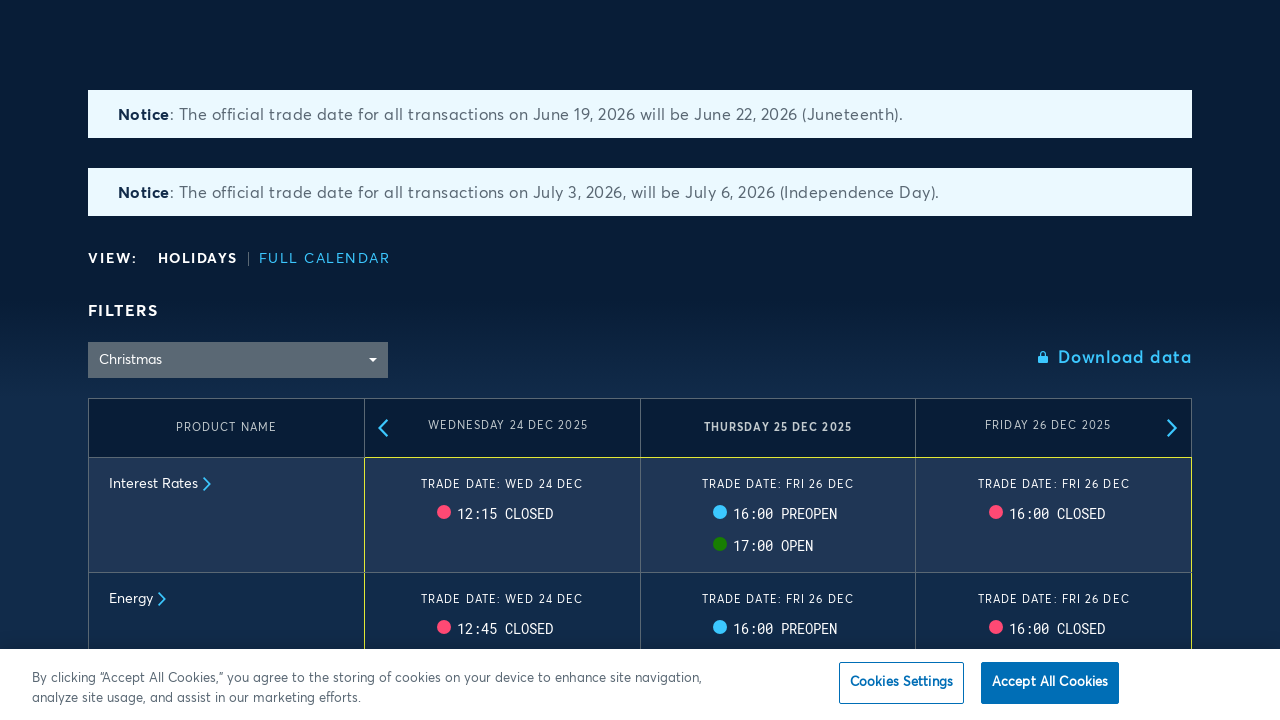

Verified 10 trading hours rows in table
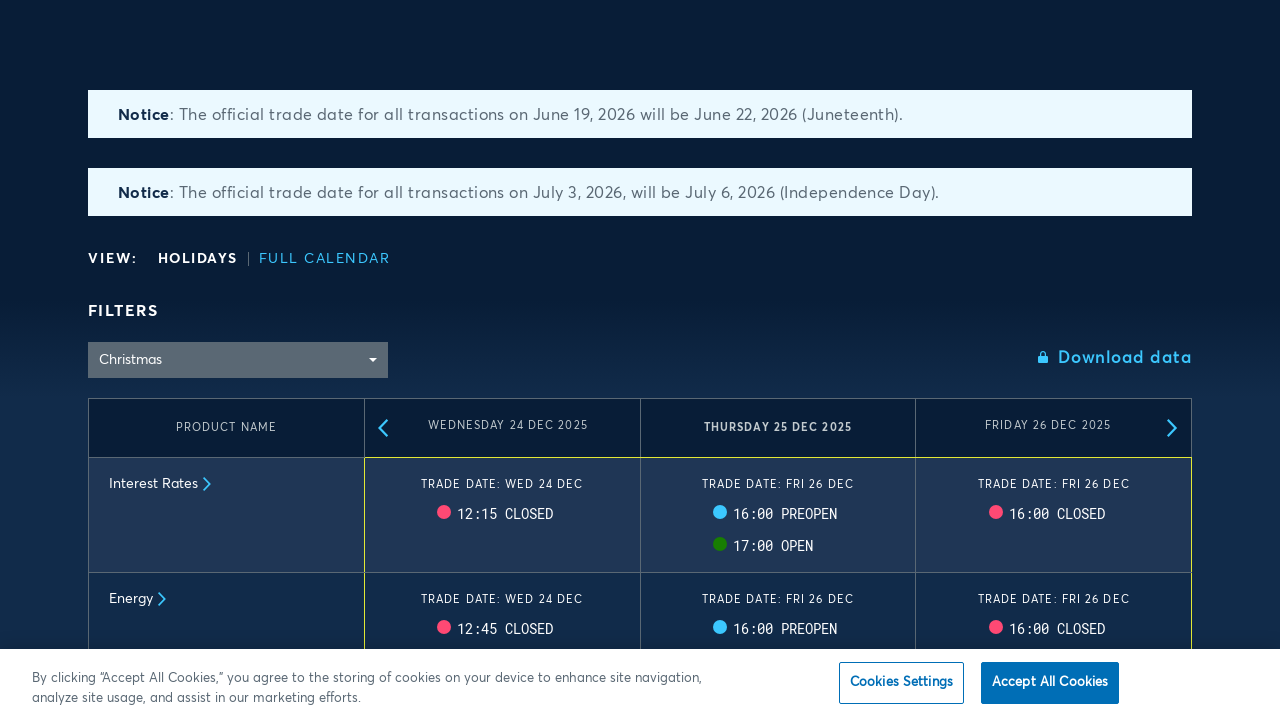

Reopened dropdown menu for next filter selection at (238, 360) on div.reverse.holidays.filter-section div.universal-dropdown.filter-menu
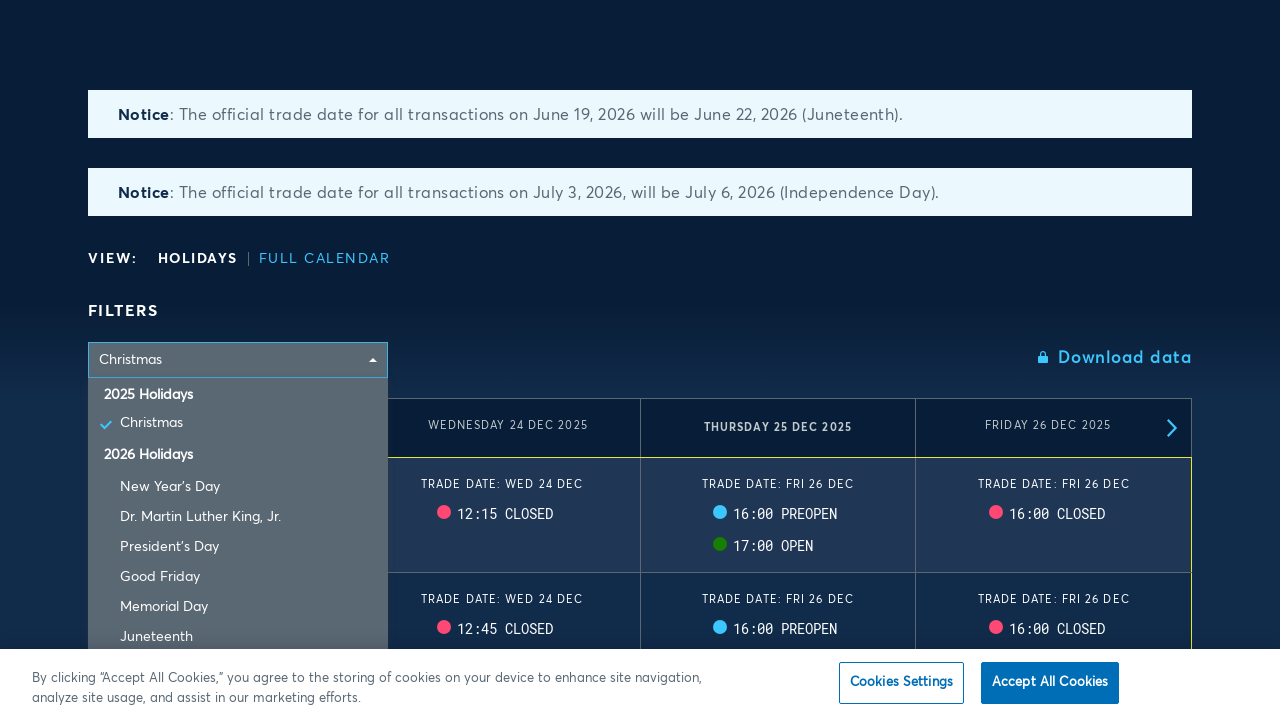

Dropdown menu appeared again
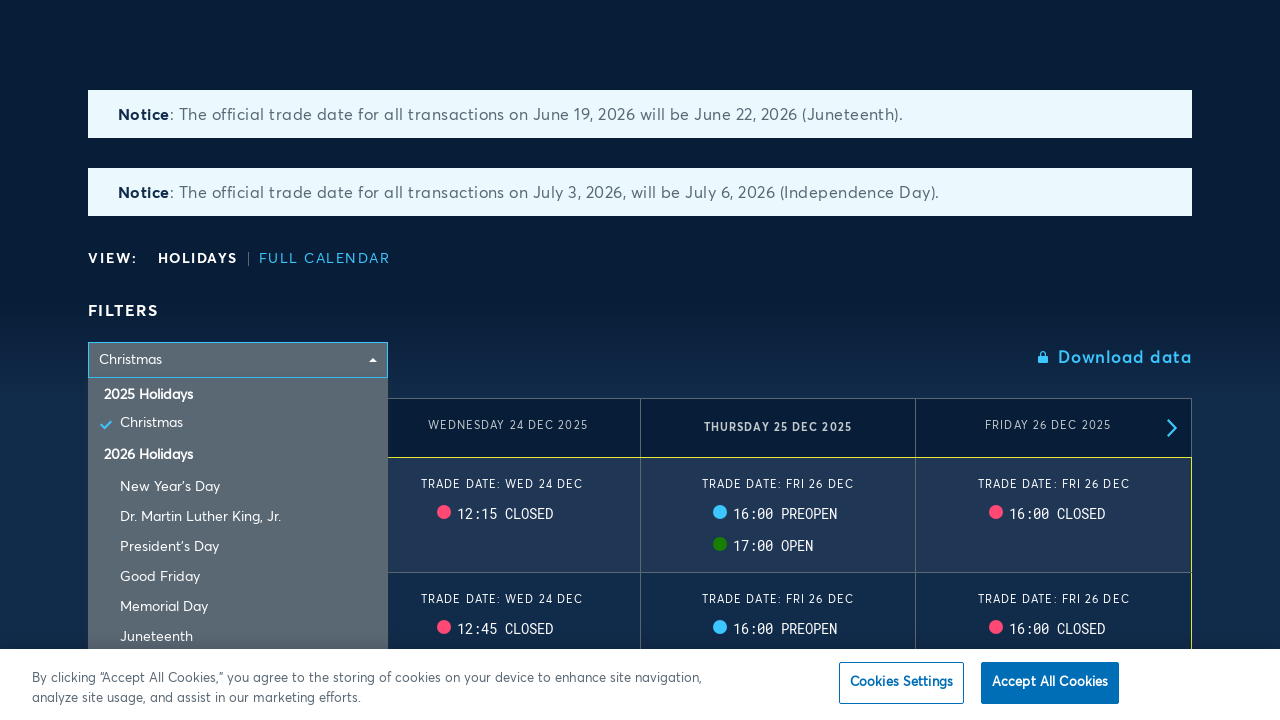

Clicked filter option 3
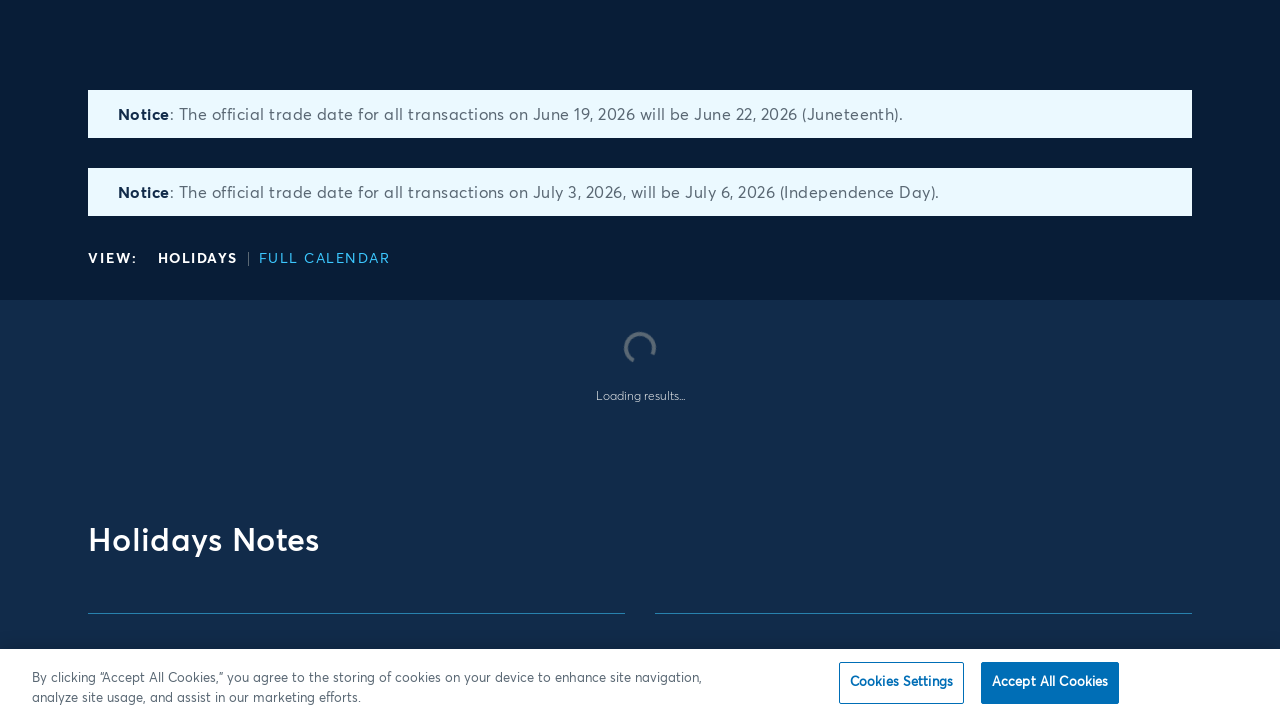

Trading hours table loaded for filter 3
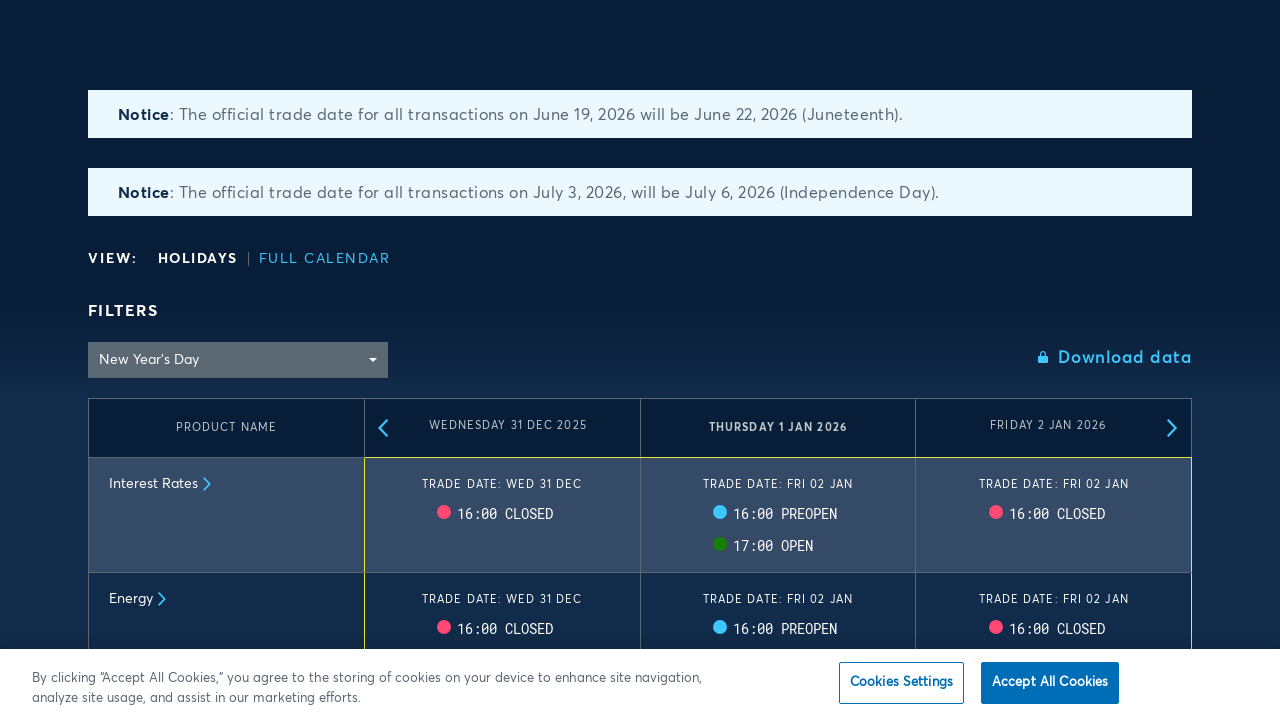

Verified 10 trading hours rows in table
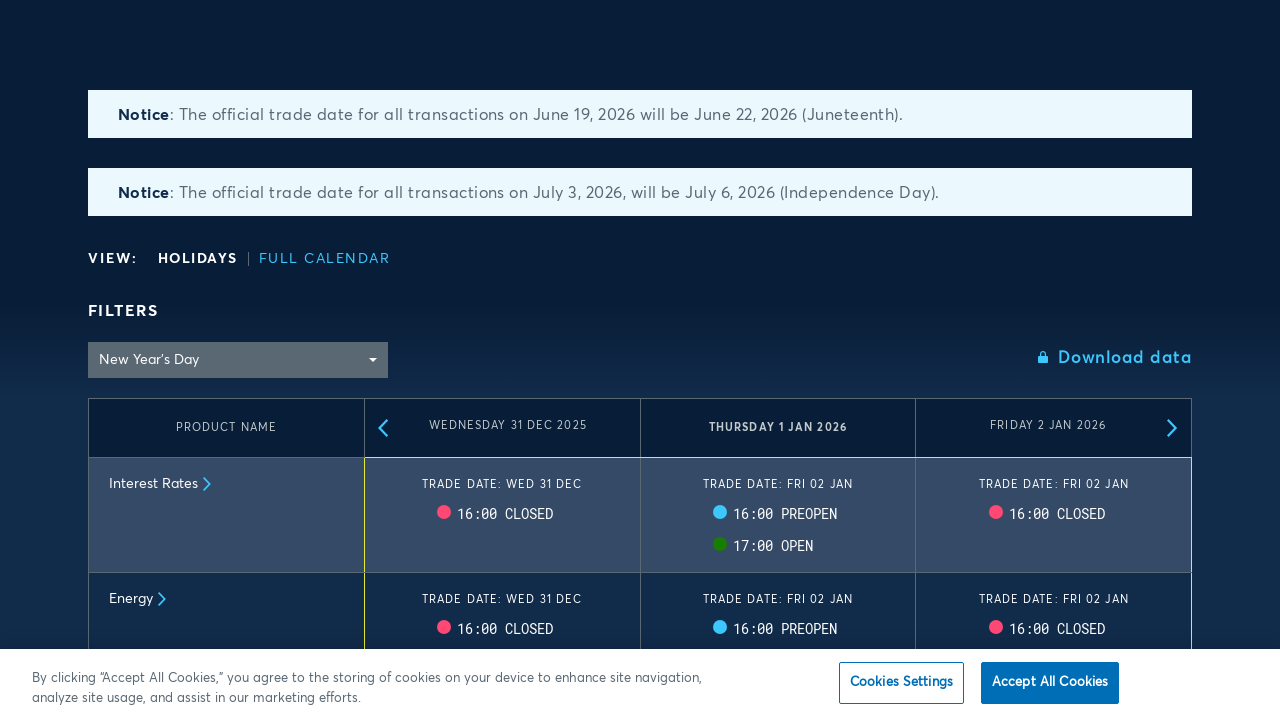

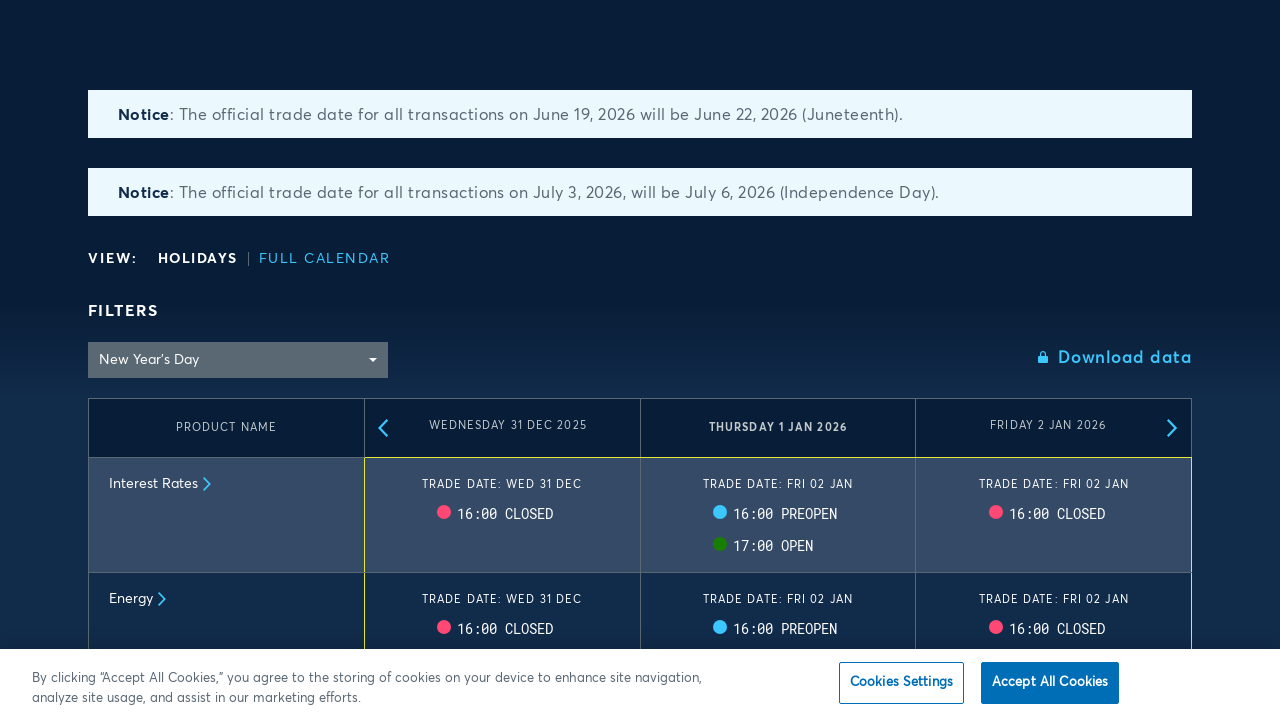